Tests a page with lazy-loading images by waiting for content to load and verifying image elements are present

Starting URL: https://bonigarcia.dev/selenium-webdriver-java/loading-images.html

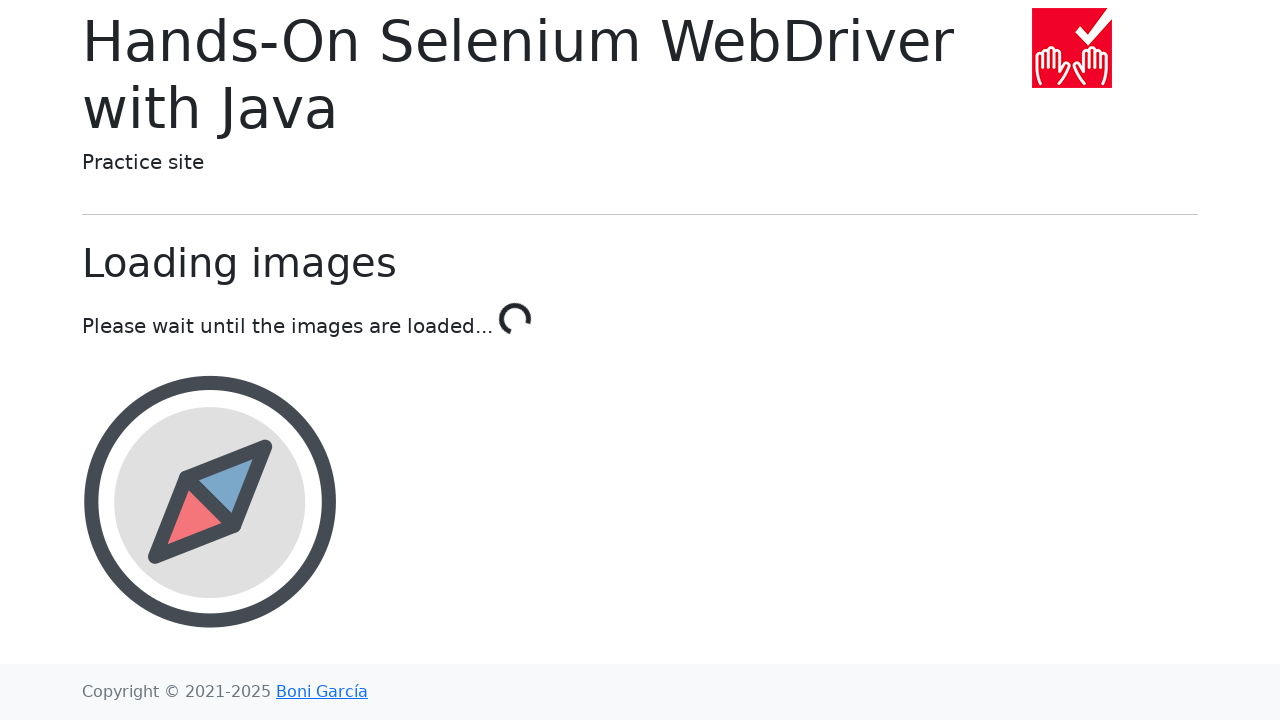

Waited for loading text to change to 'Done!'
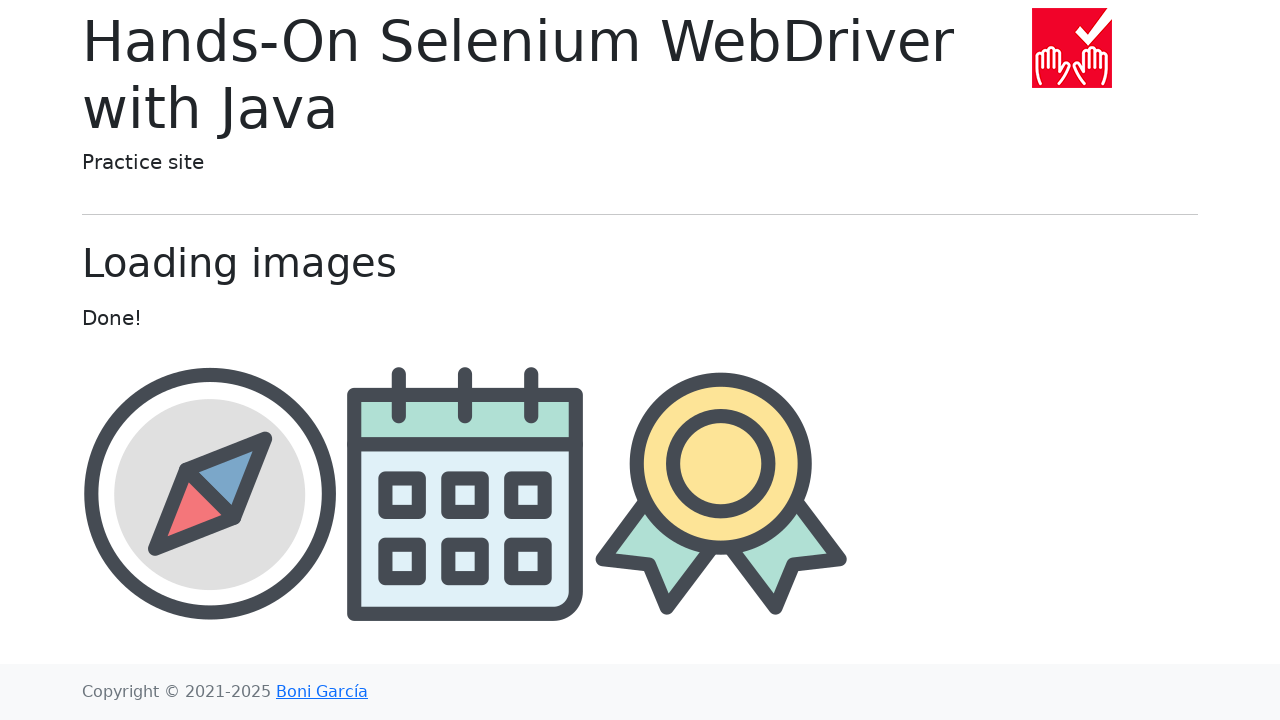

Award image element loaded and visible
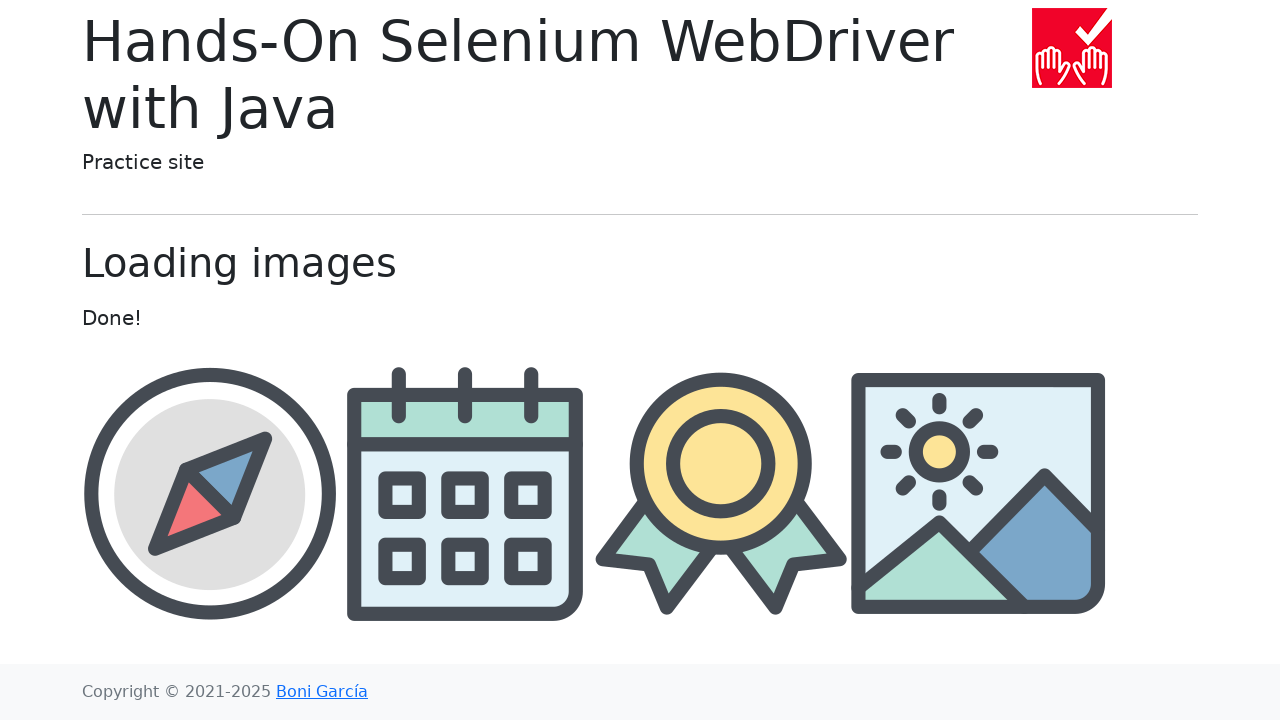

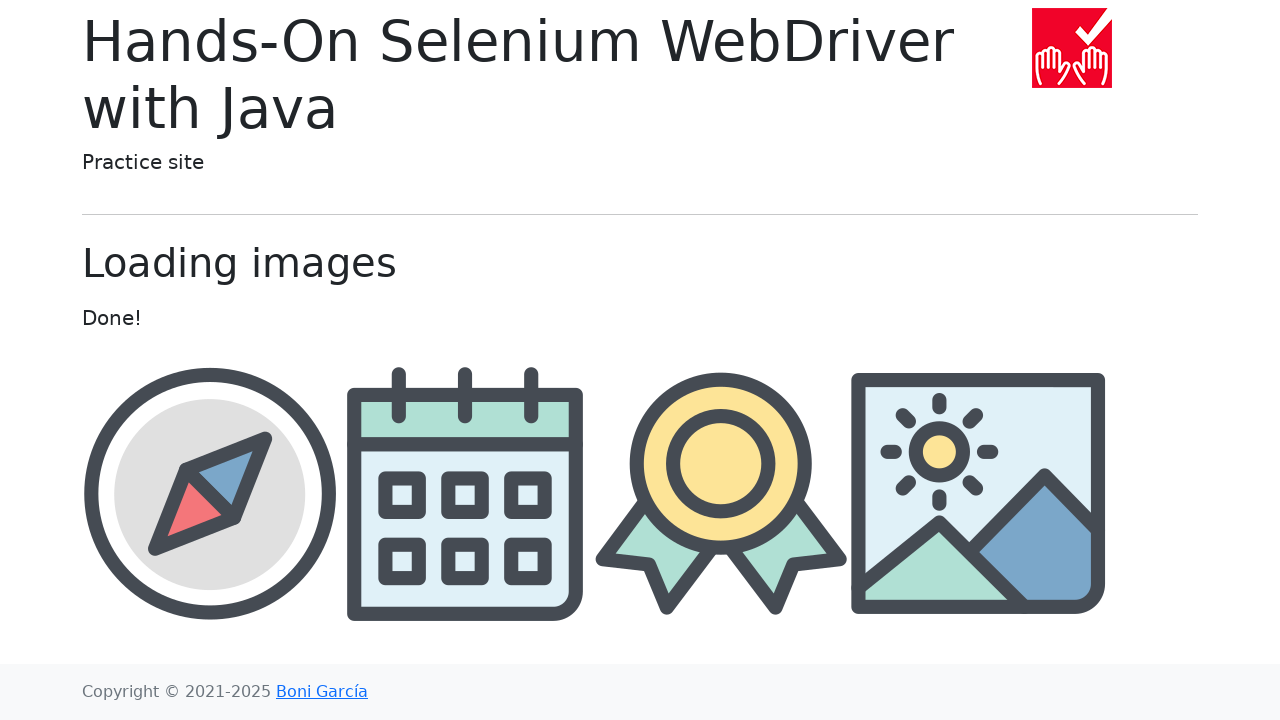